Tests double-click functionality by double-clicking a button and verifying the resulting text change

Starting URL: https://automationfc.github.io/basic-form/index.html

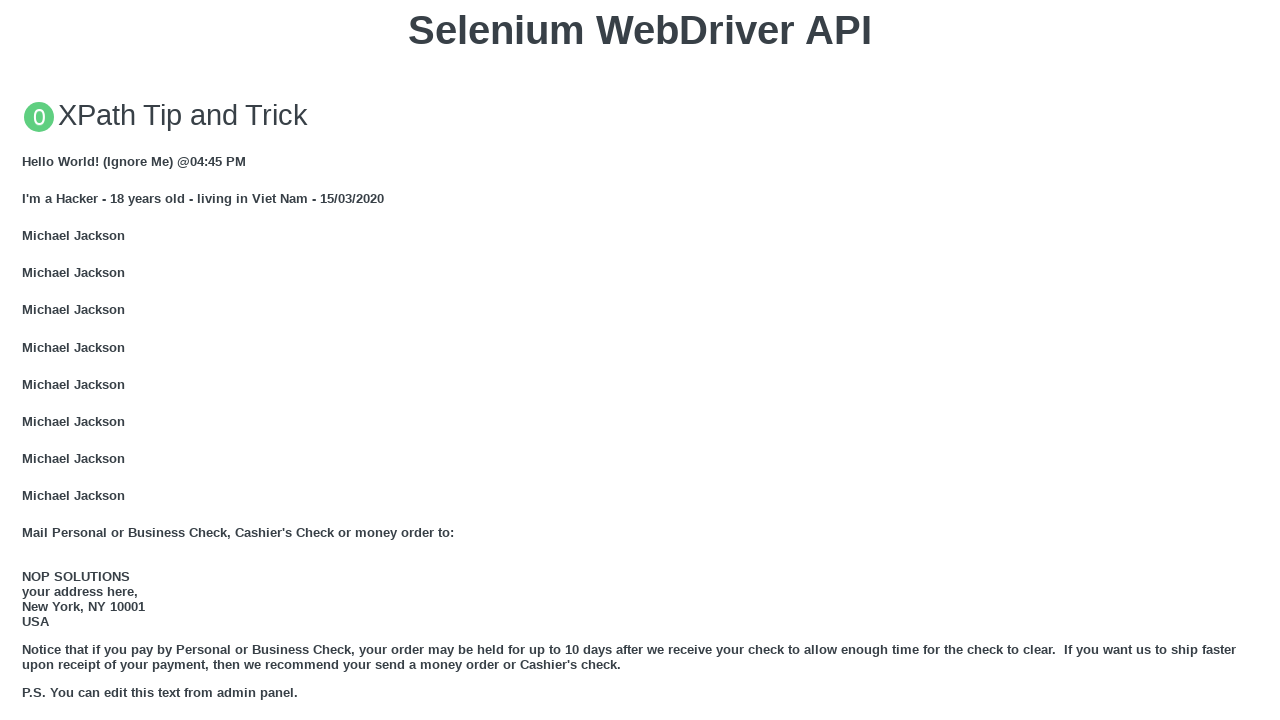

Scrolled double-click button into view
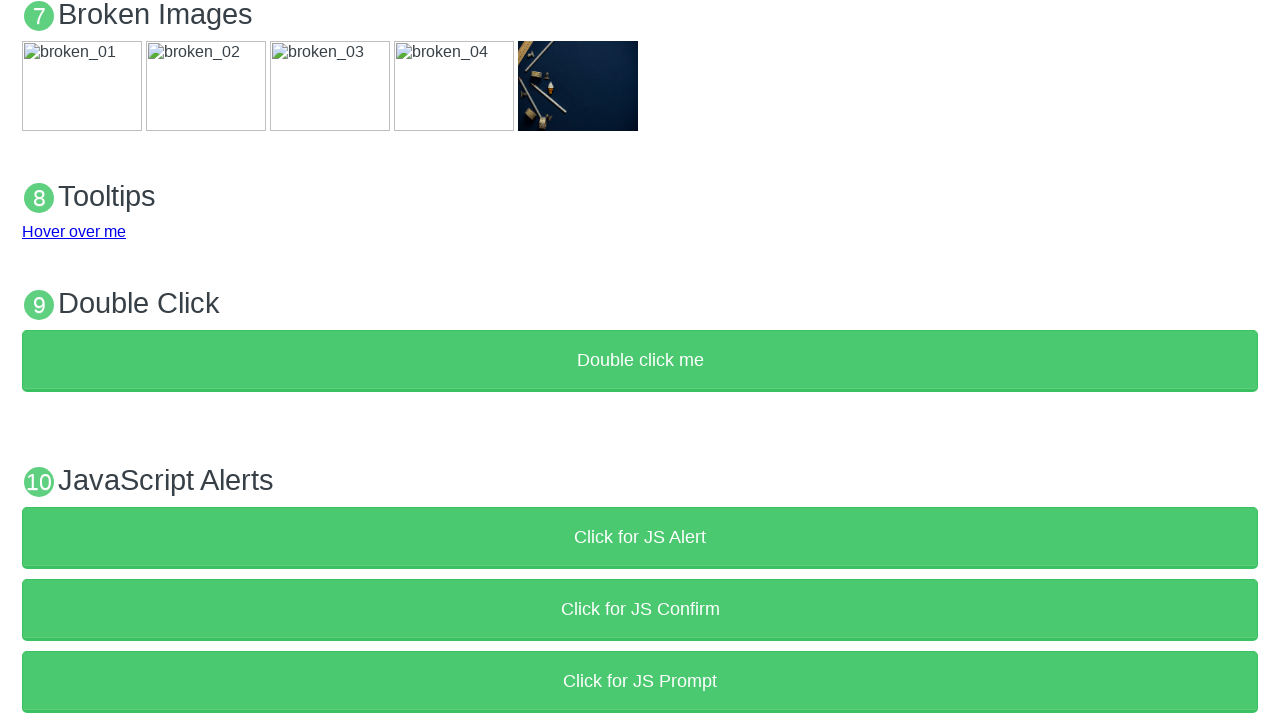

Double-clicked the 'Double click me' button at (640, 361) on xpath=//button[text()='Double click me']
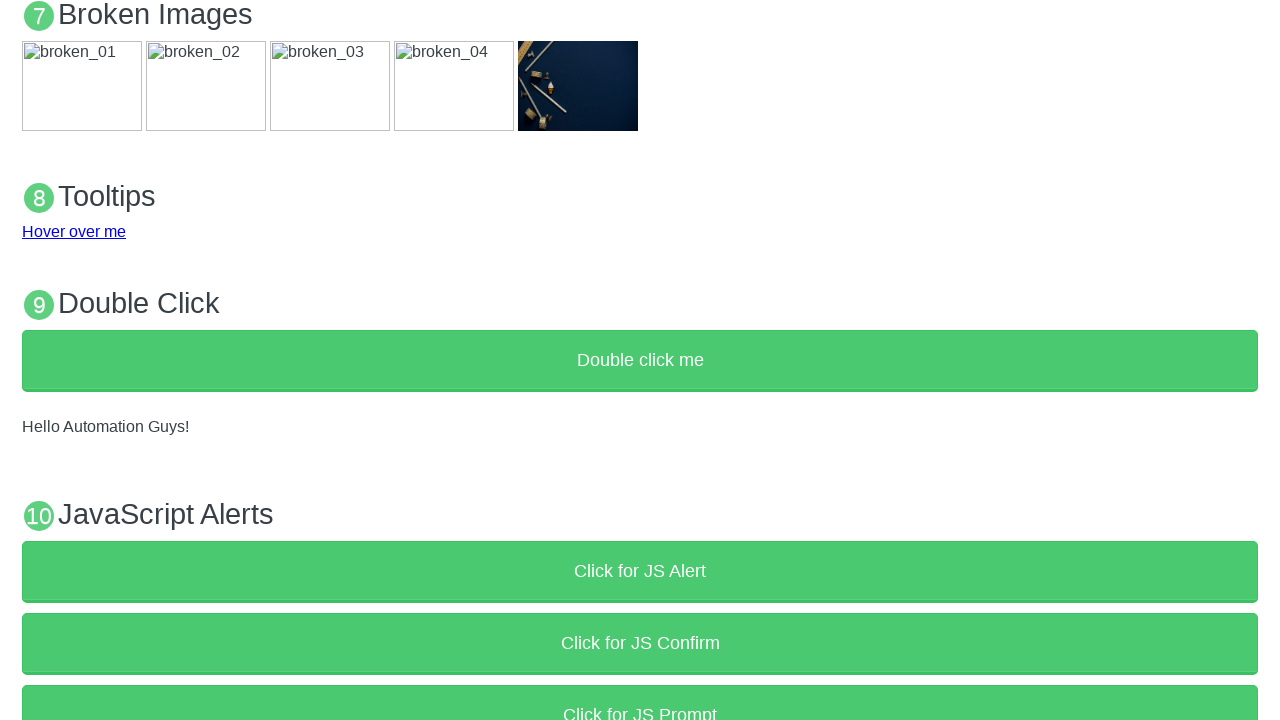

Verified that demo text changed to 'Hello Automation Guys!' after double-click
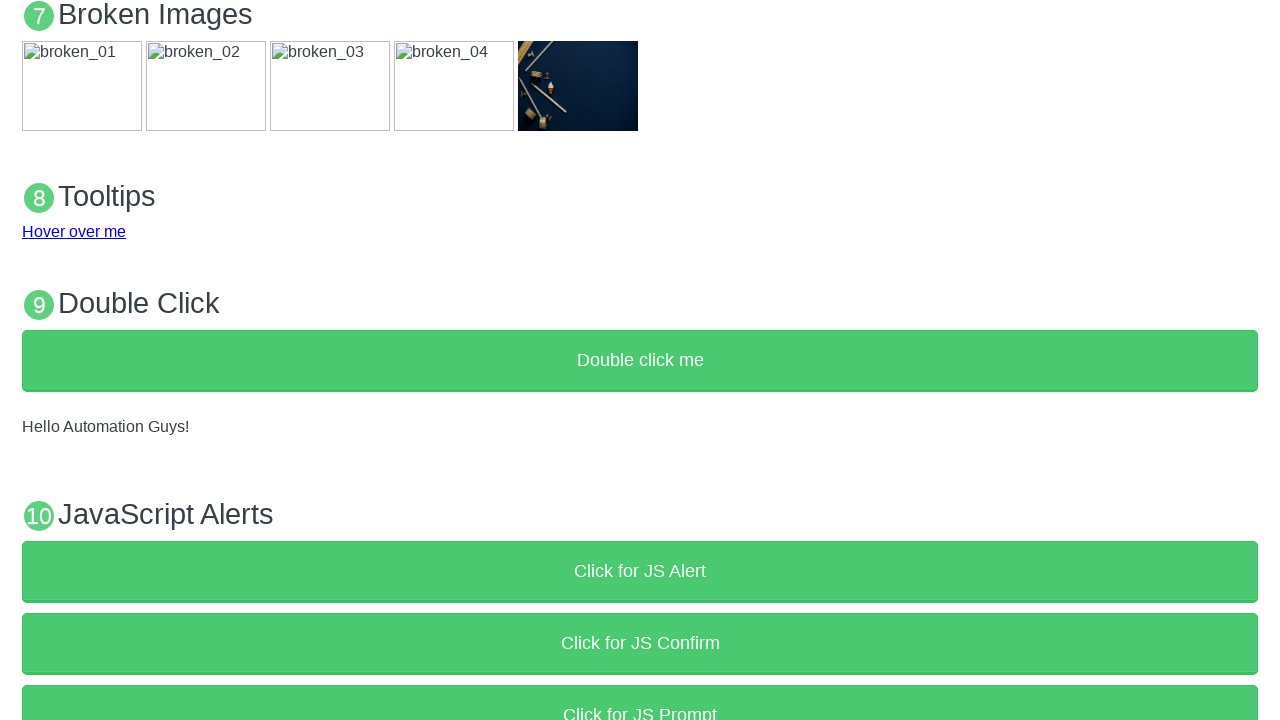

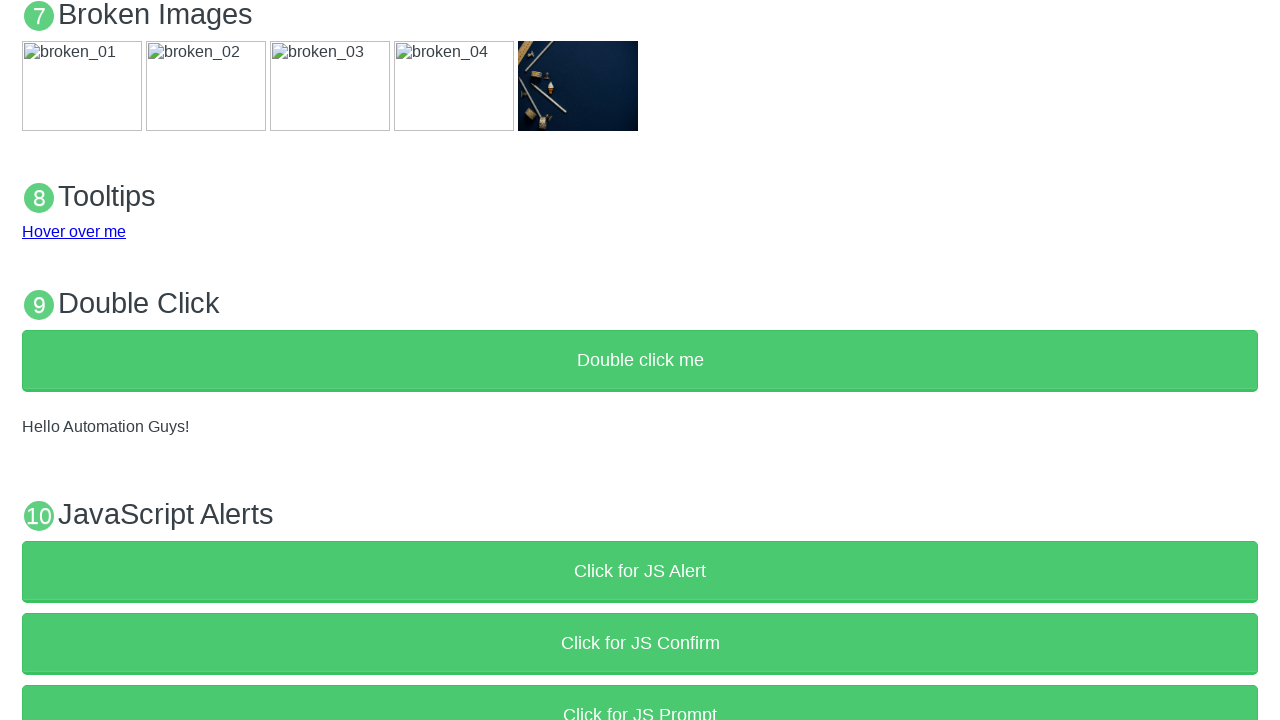